Navigates to the Bootstrap Slider demo page and executes a JavaScript alert dialog

Starting URL: https://seiyria.com/bootstrap-slider/

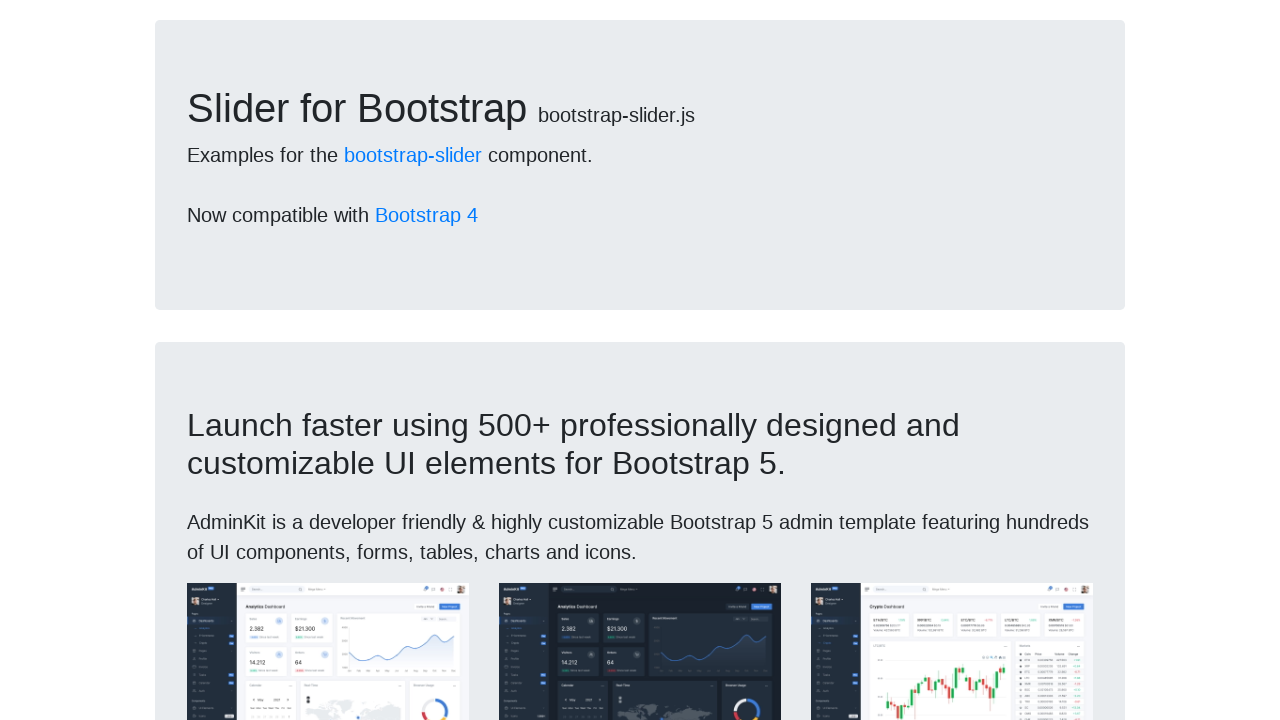

Navigated to Bootstrap Slider demo page
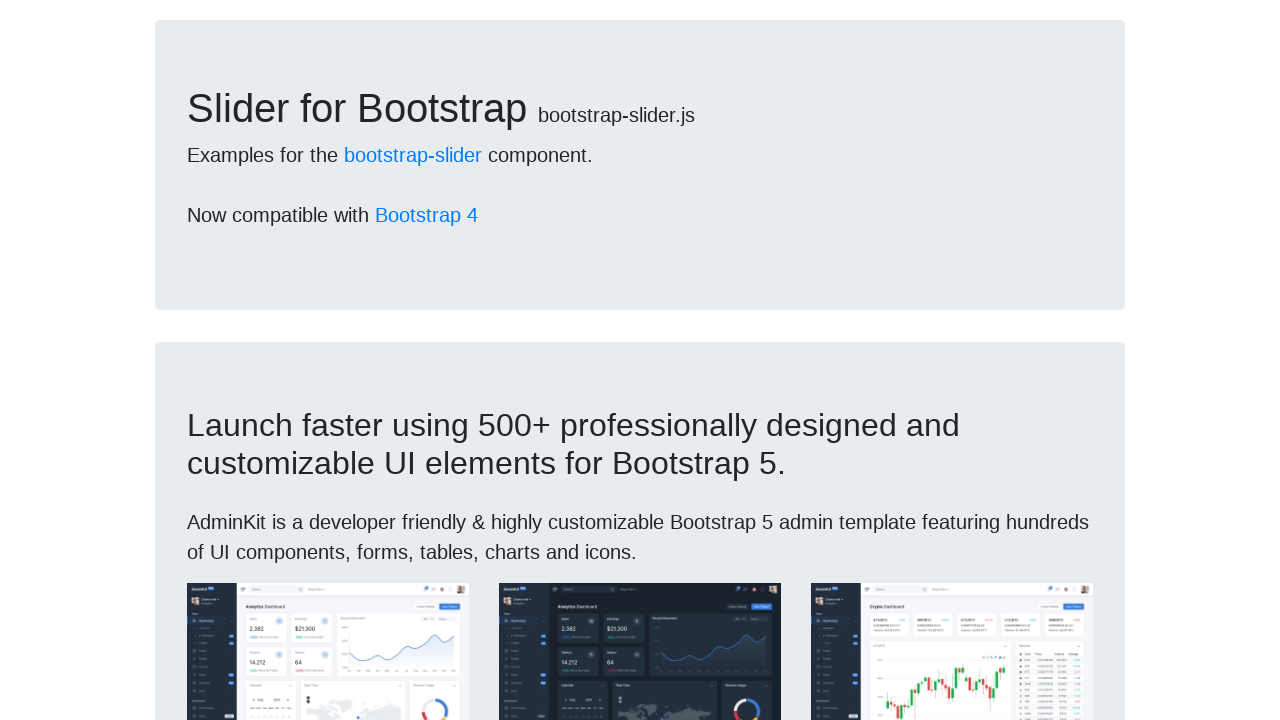

Executed JavaScript alert dialog with message 'Hello'
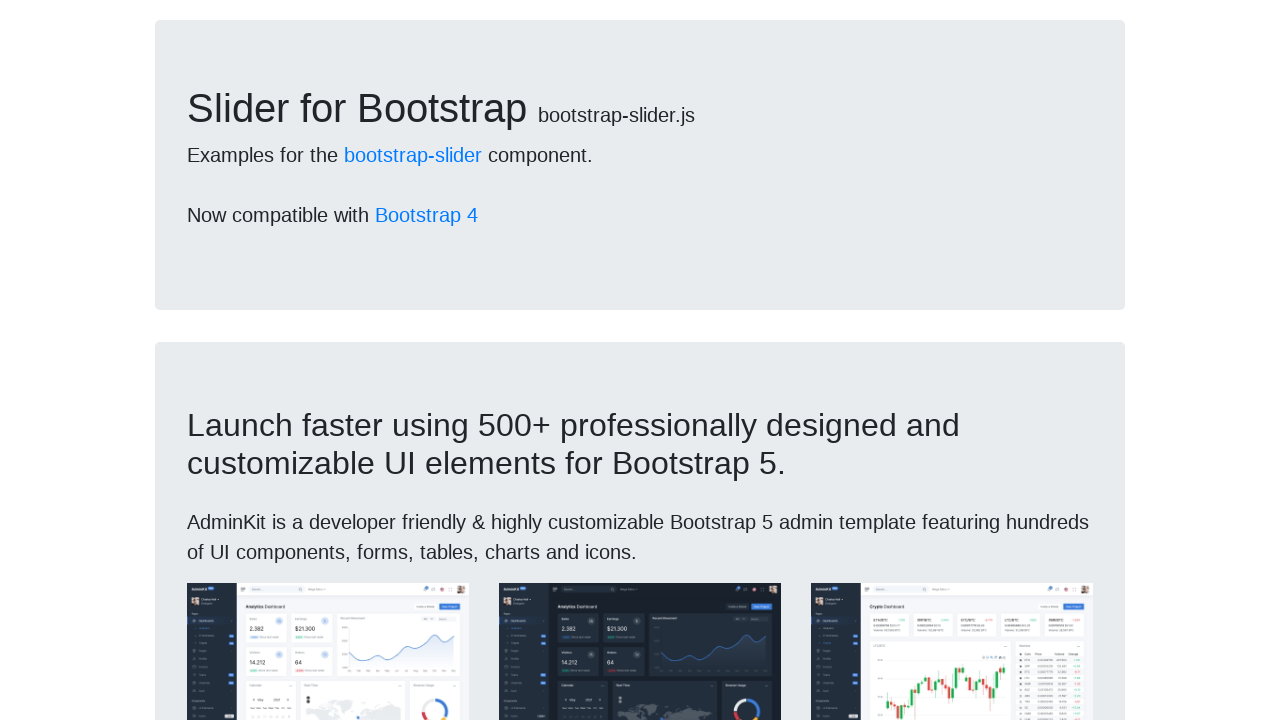

Set up dialog handler to accept alerts
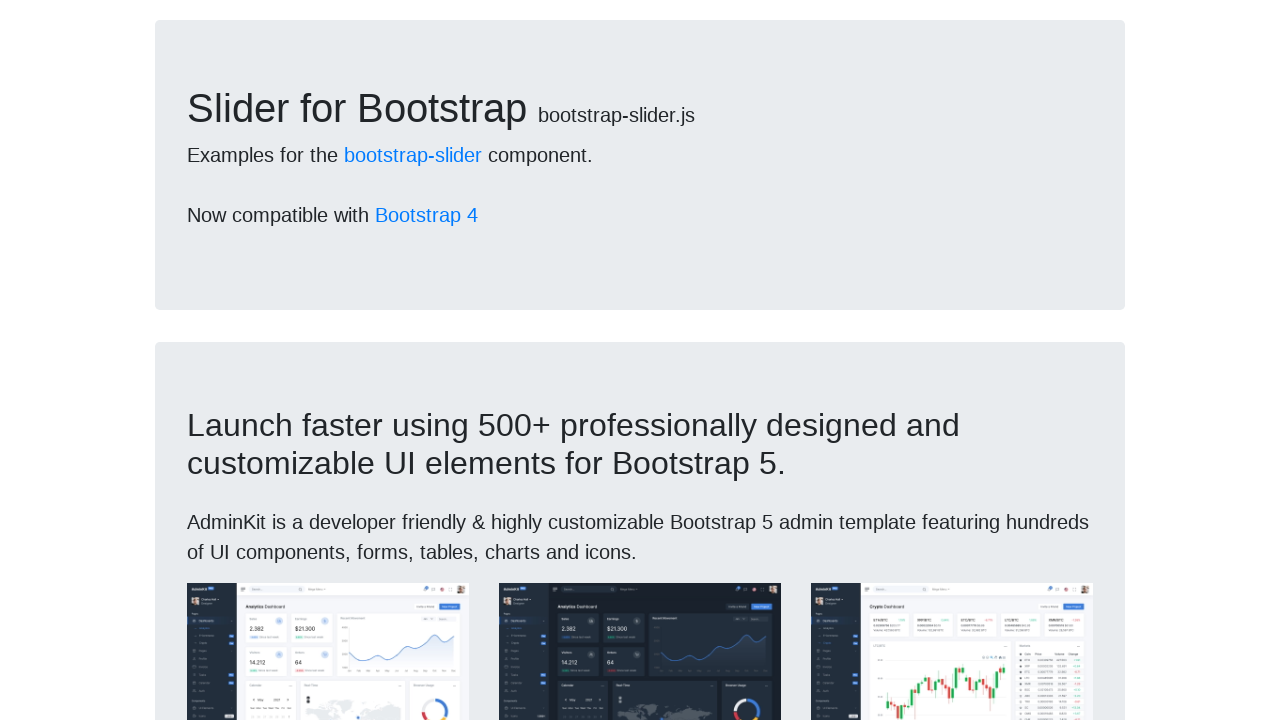

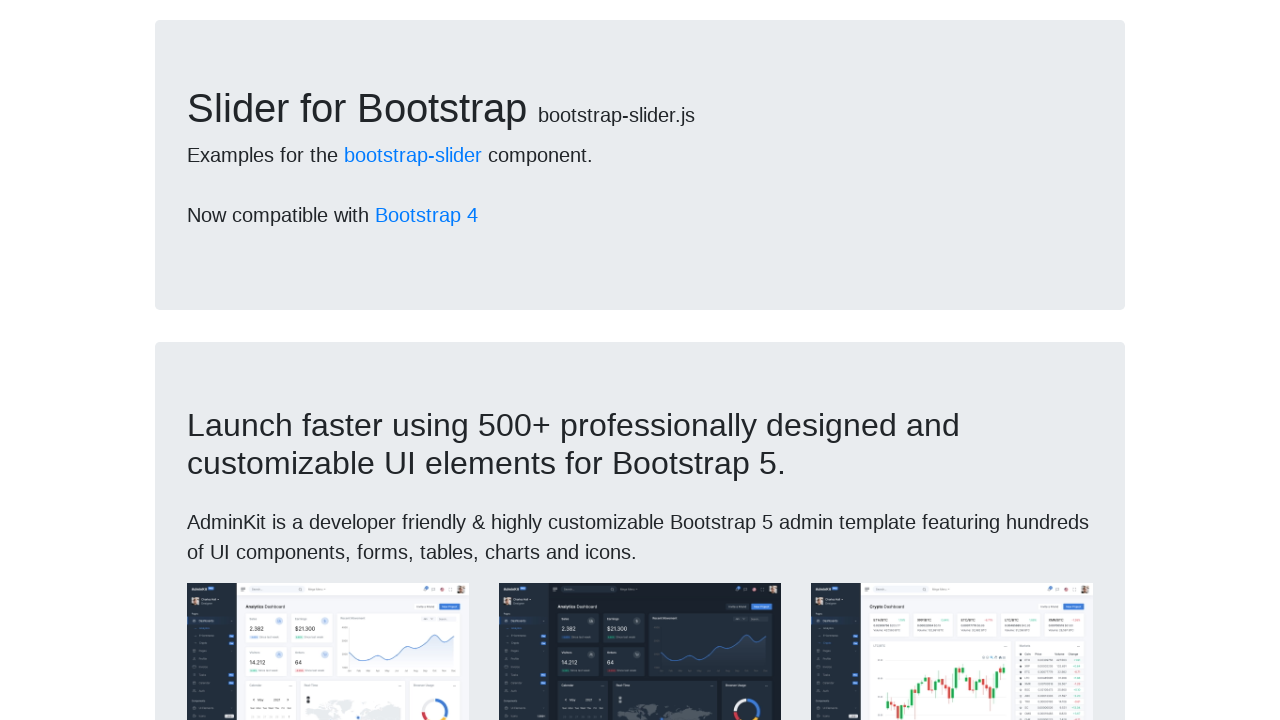